Tests dropdown selection functionality by selecting different color options (Yellow, Red, White) using various selection methods (index, value, visible text) and validates the selections

Starting URL: https://demoqa.com/select-menu

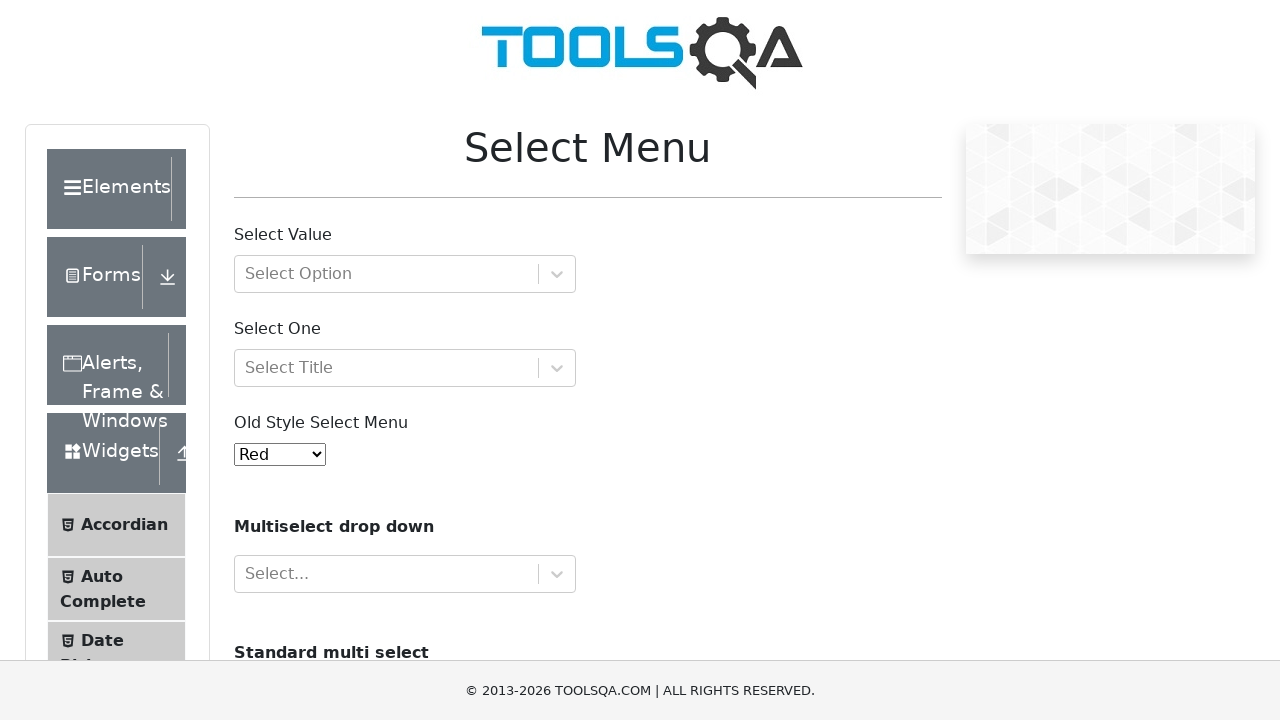

Selected Yellow option by index 3 in the dropdown on select#oldSelectMenu
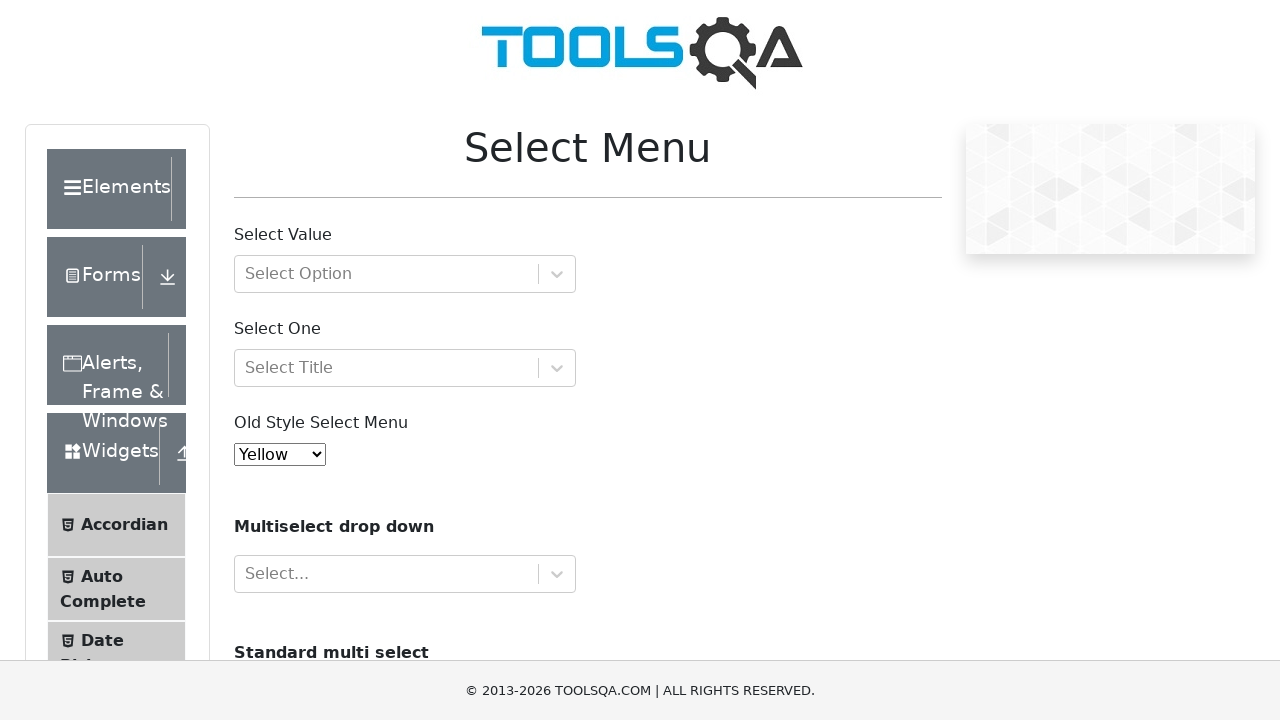

Retrieved the input value of the dropdown
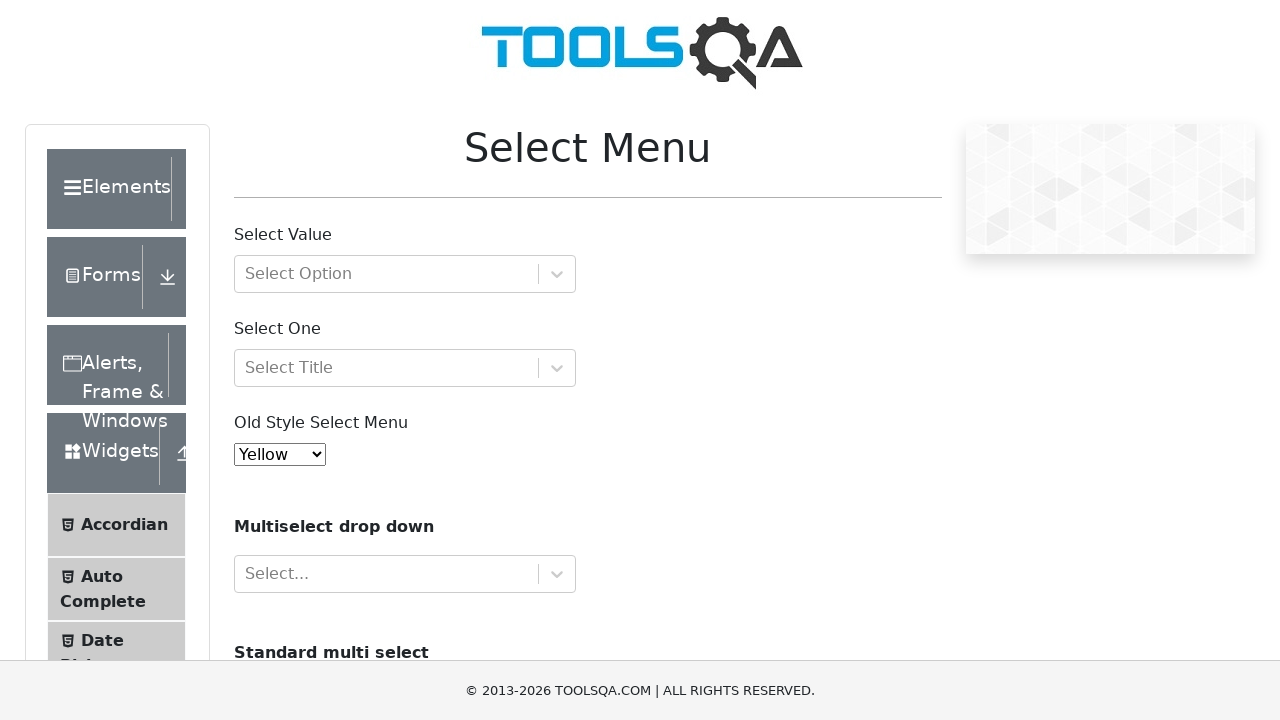

Asserted that Yellow option is currently selected
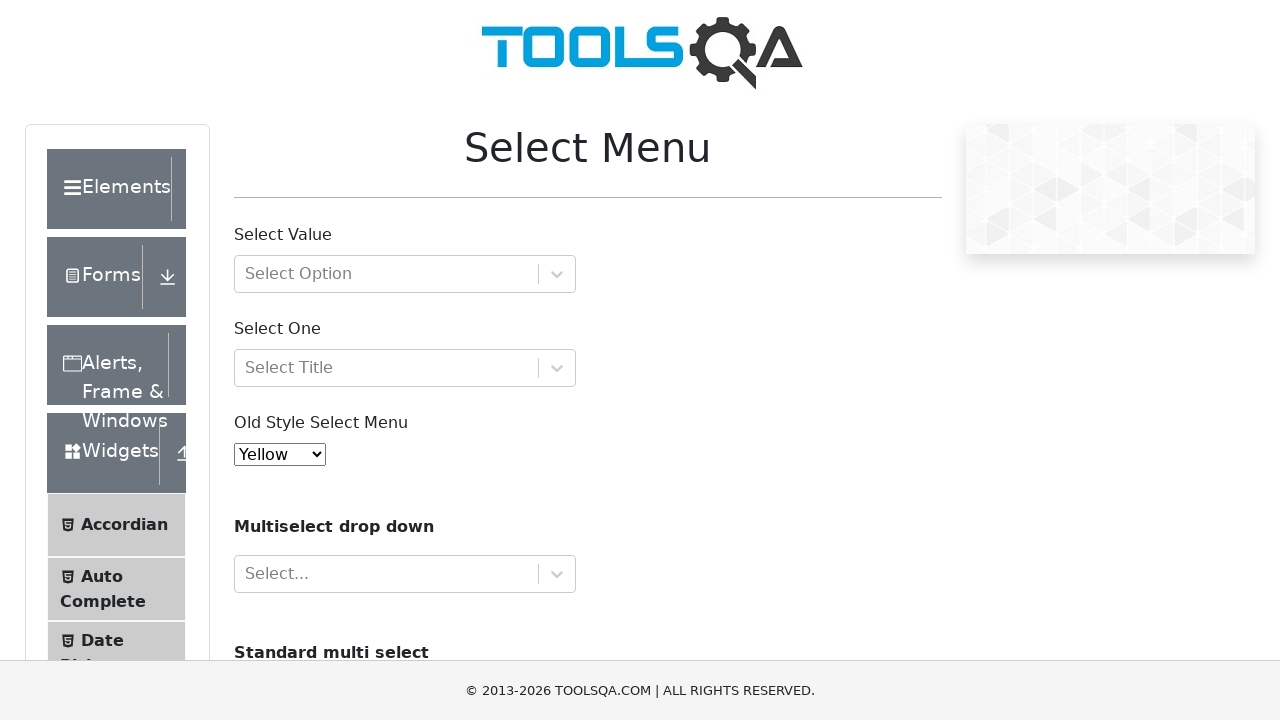

Selected Red option by value 'red' in the dropdown on select#oldSelectMenu
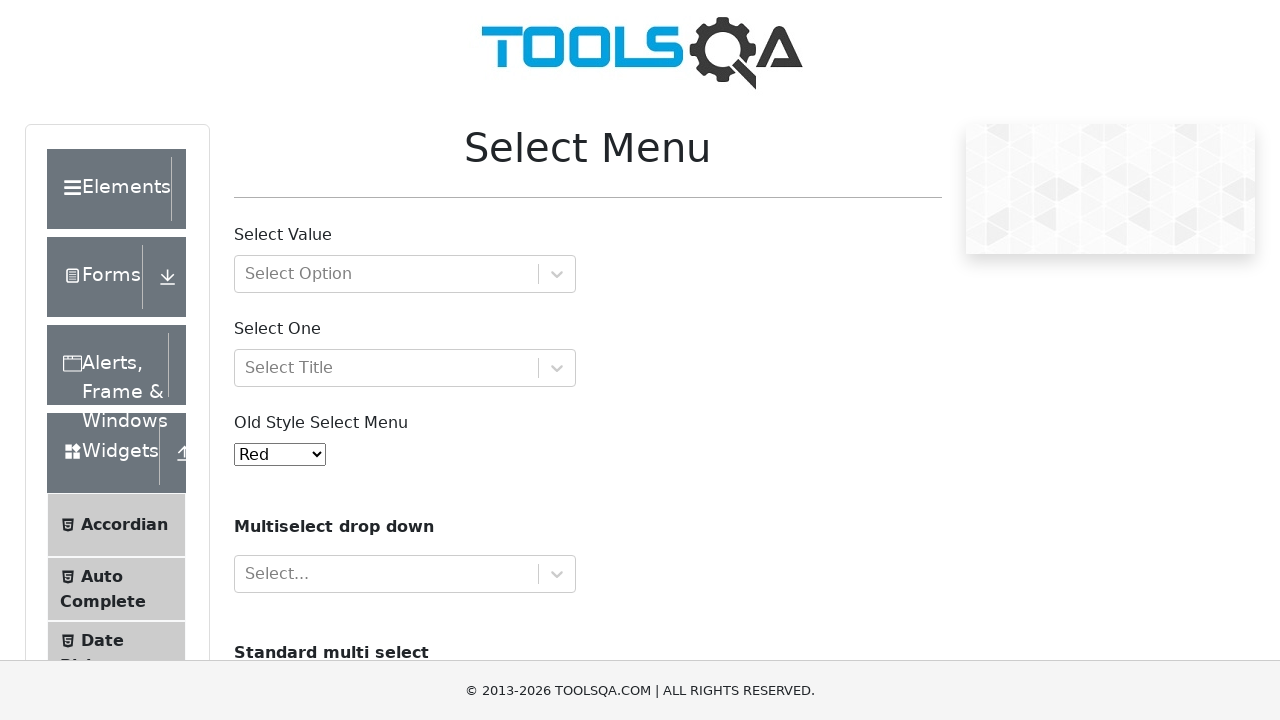

Selected White option by visible text label in the dropdown on select#oldSelectMenu
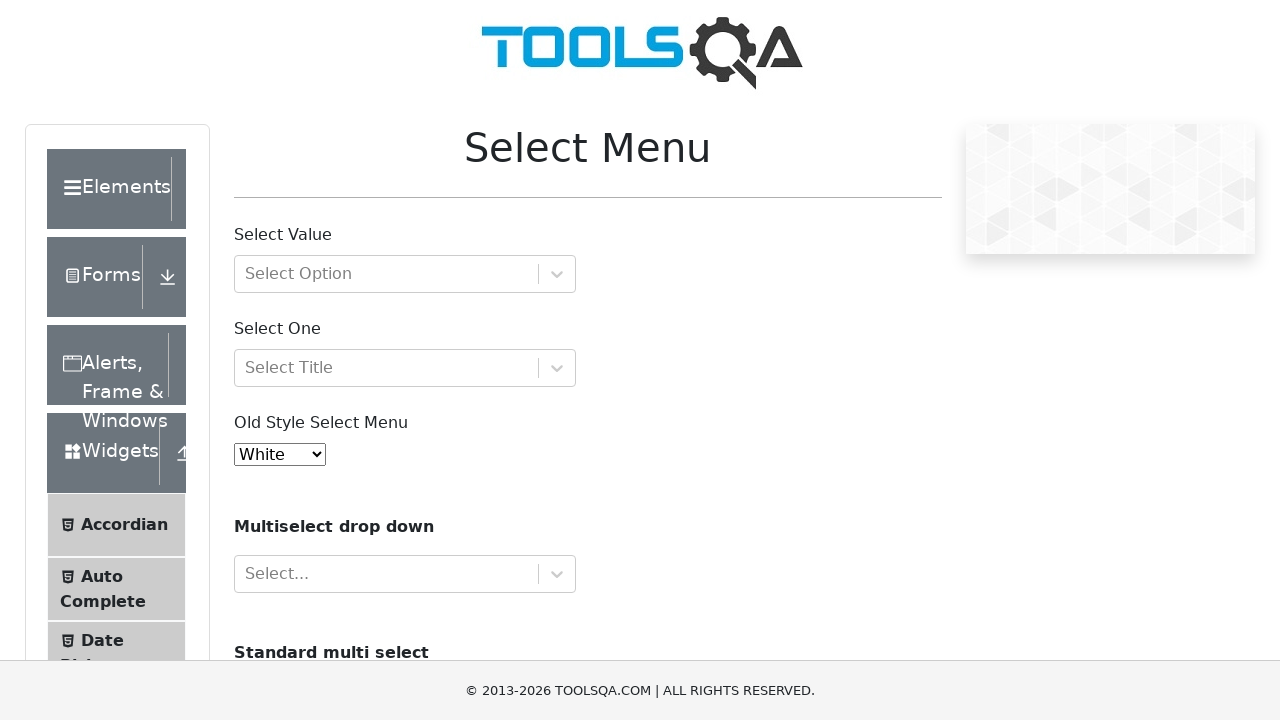

Asserted that White option is currently selected
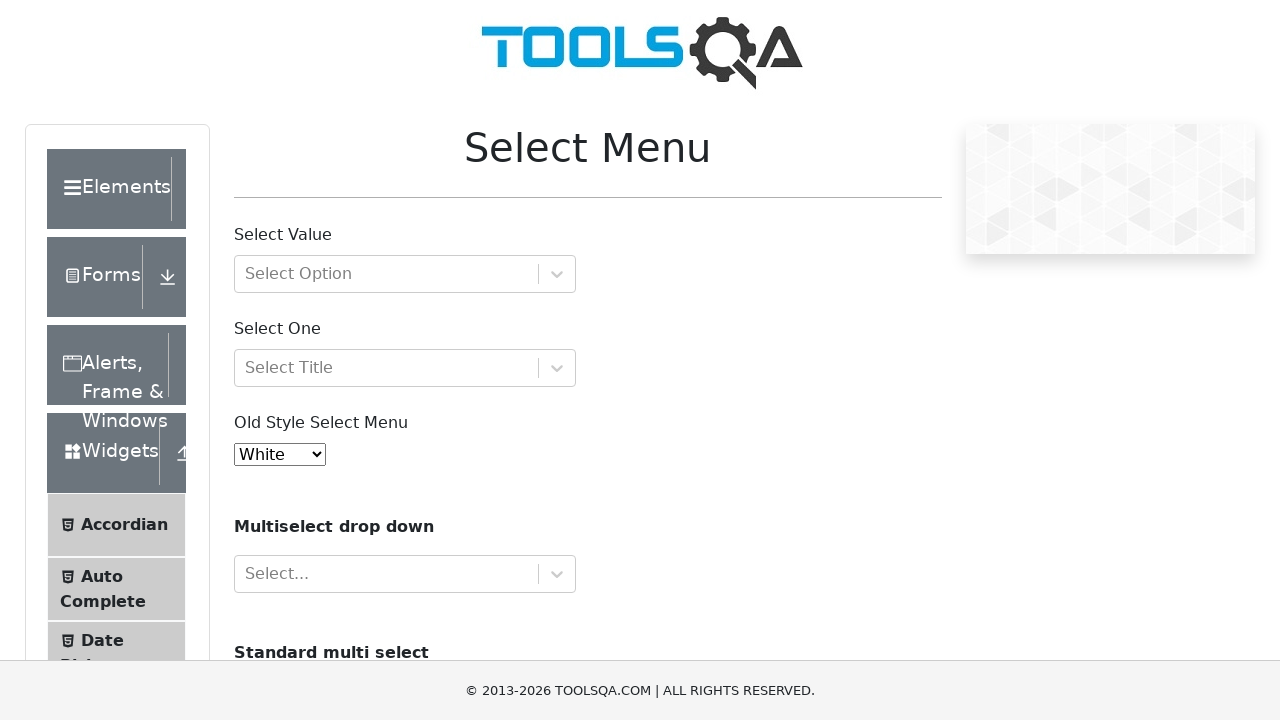

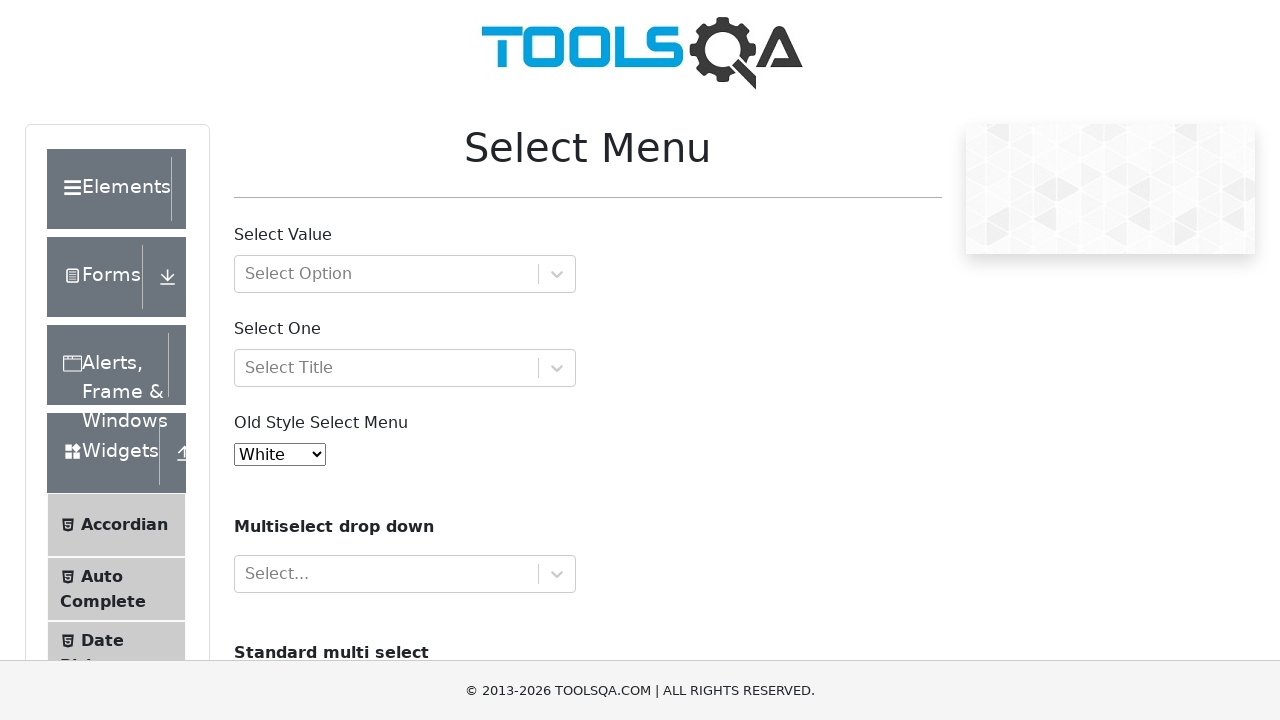